Tests form handling by adding a single todo item and then checking its checkbox to mark it as complete

Starting URL: https://demo.playwright.dev/todomvc/#/

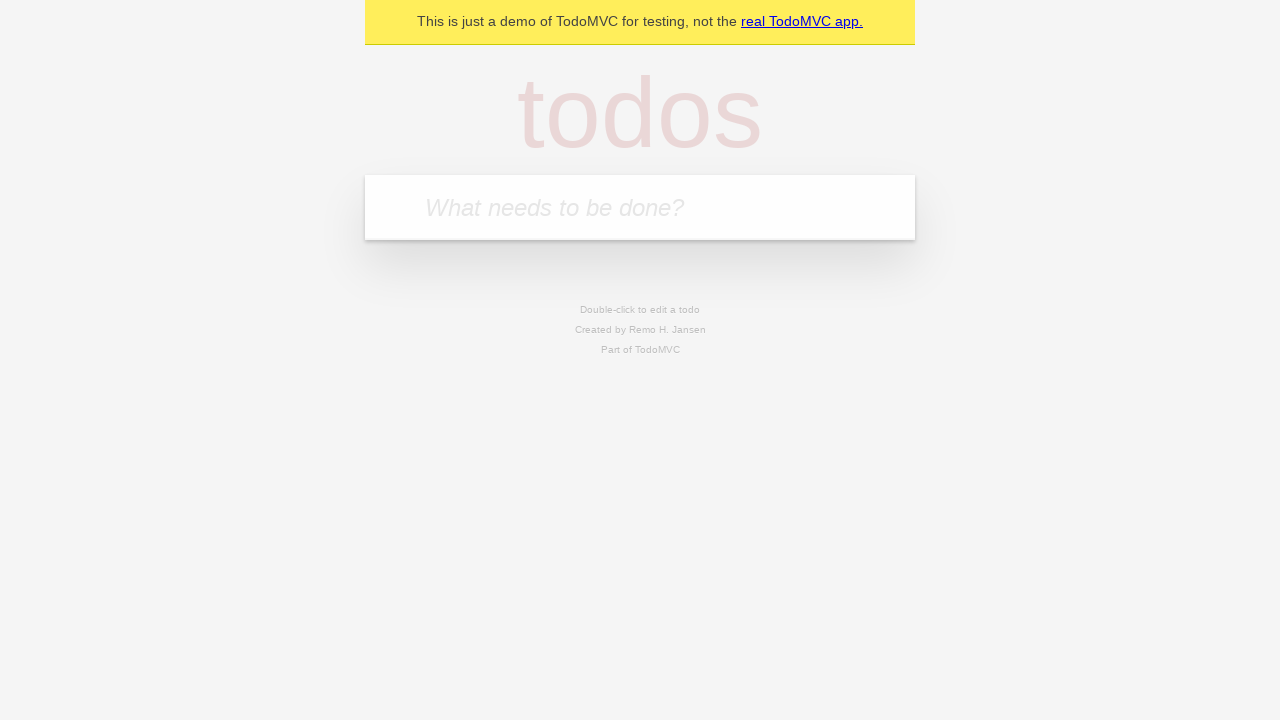

Filled todo input field with 'Teste1' on [placeholder="What needs to be done?"]
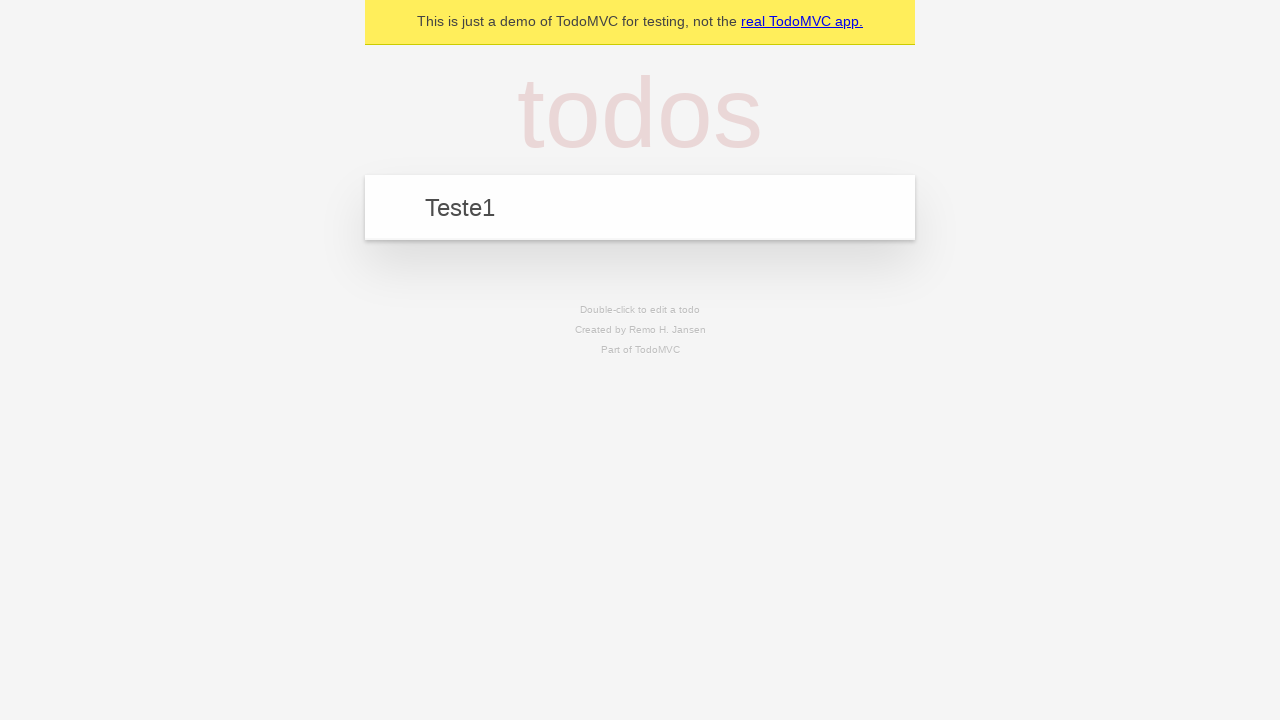

Pressed Enter to add the todo item on [placeholder="What needs to be done?"]
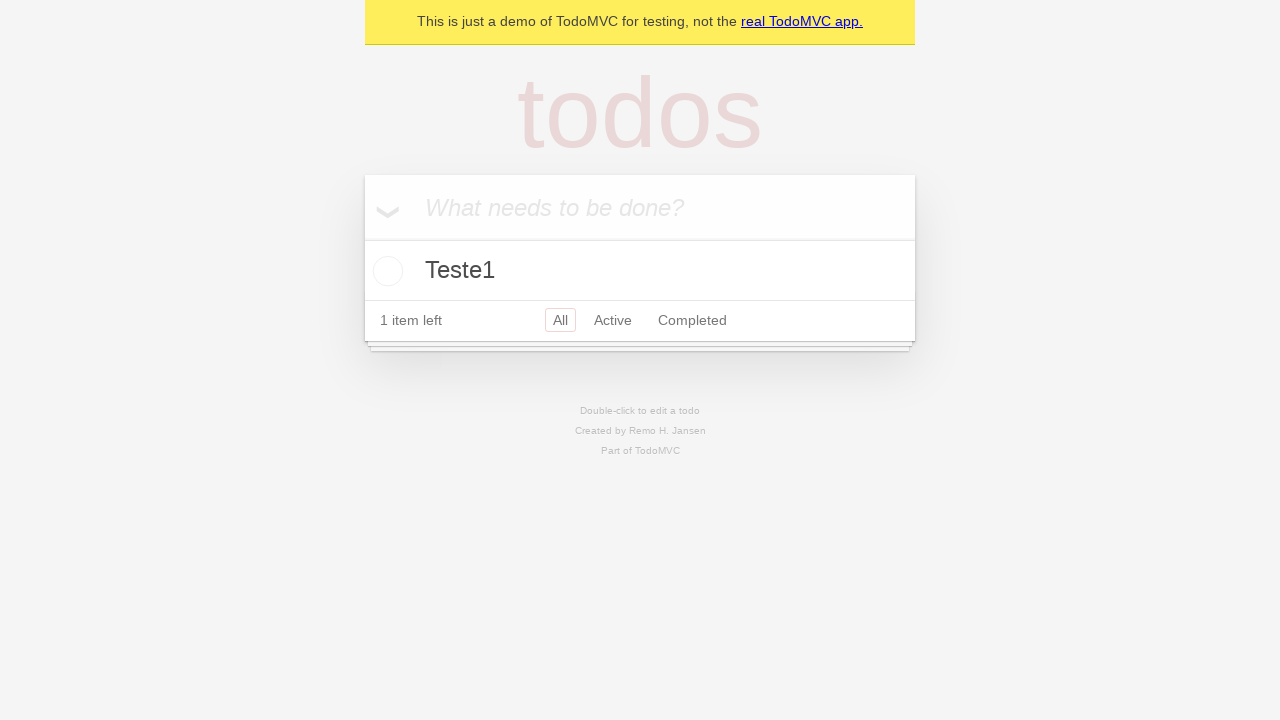

Checked the checkbox to mark todo as complete at (385, 271) on .toggle
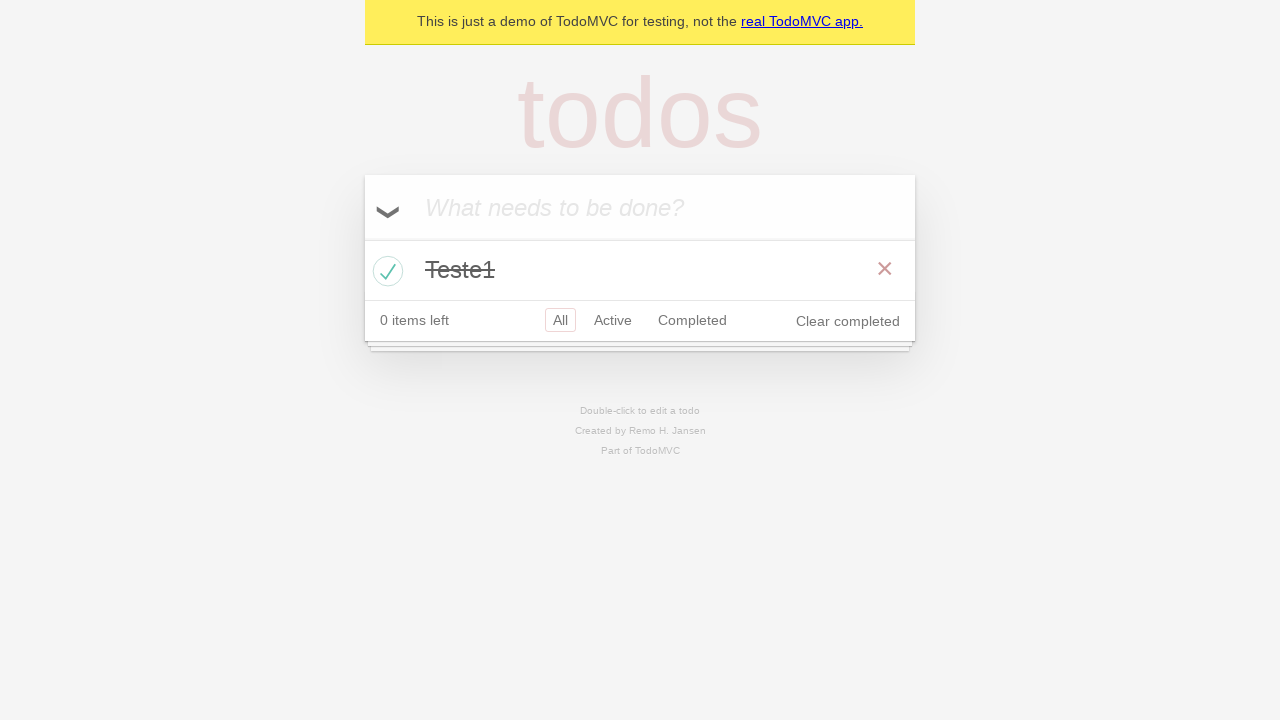

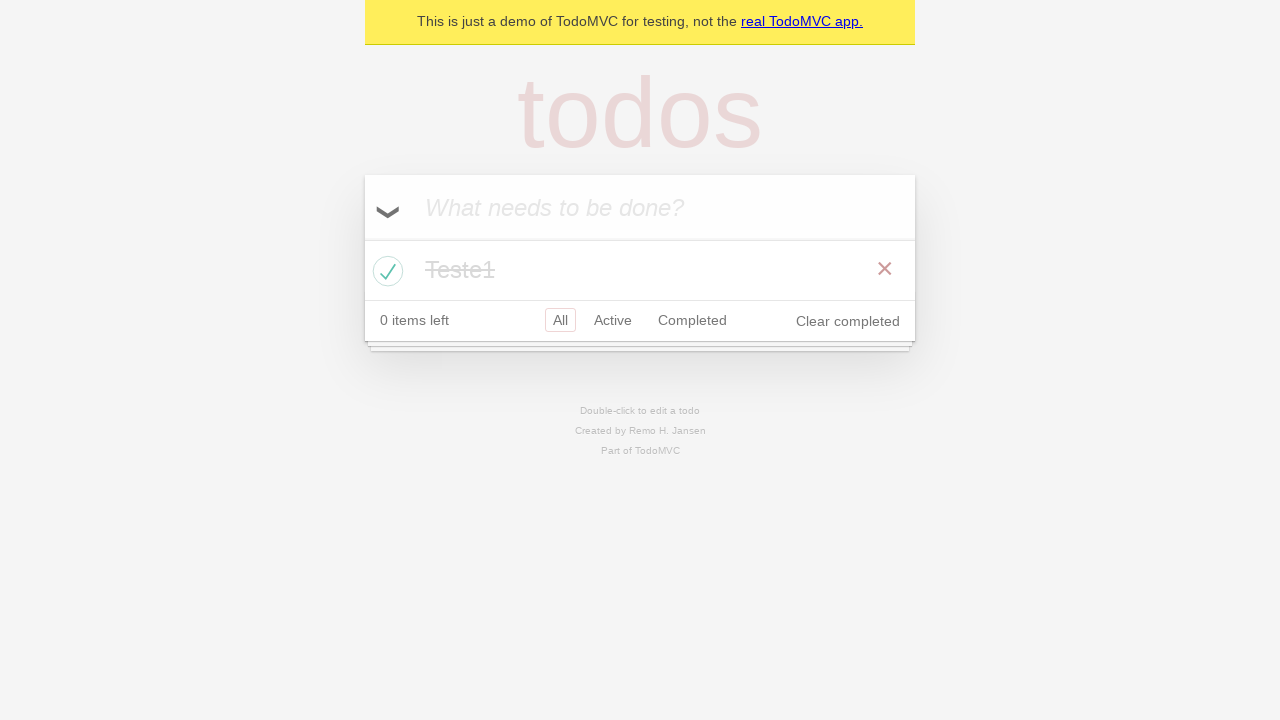